Tests dropdown menu functionality by locating a select element and interacting with its options

Starting URL: https://globalsqa.com/demo-site/select-dropdown-menu/

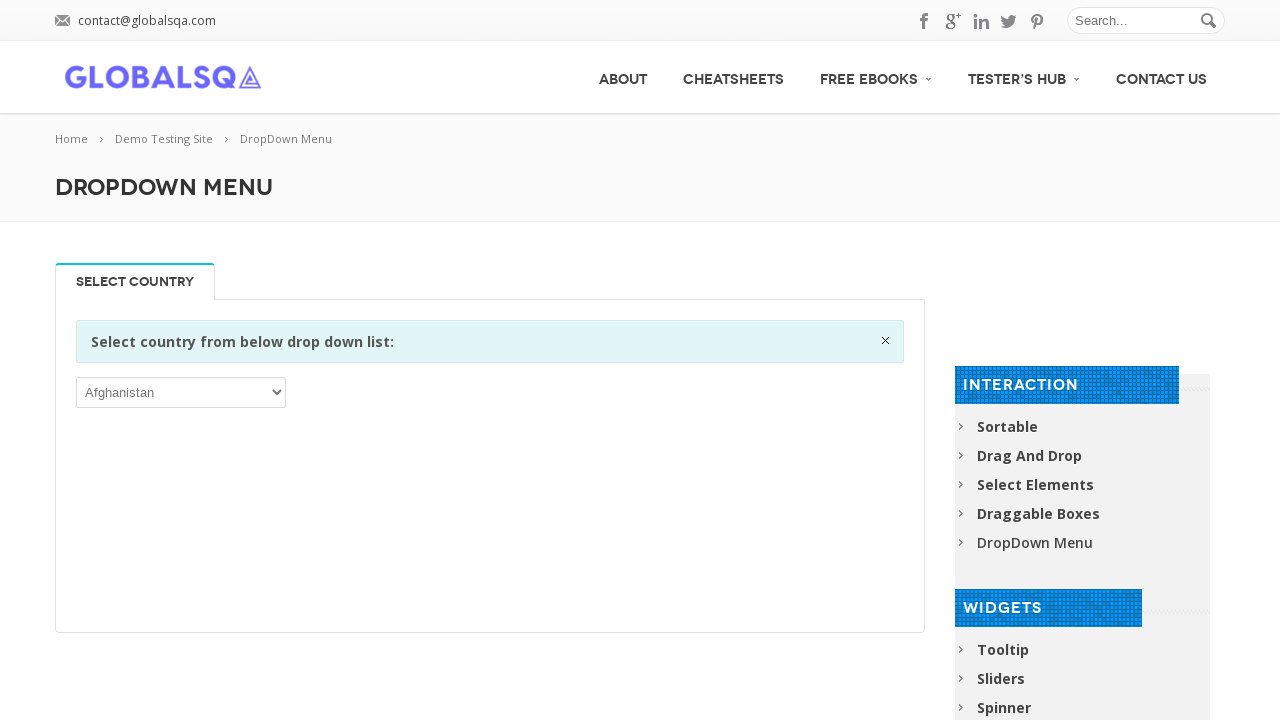

Dropdown menu selector became visible
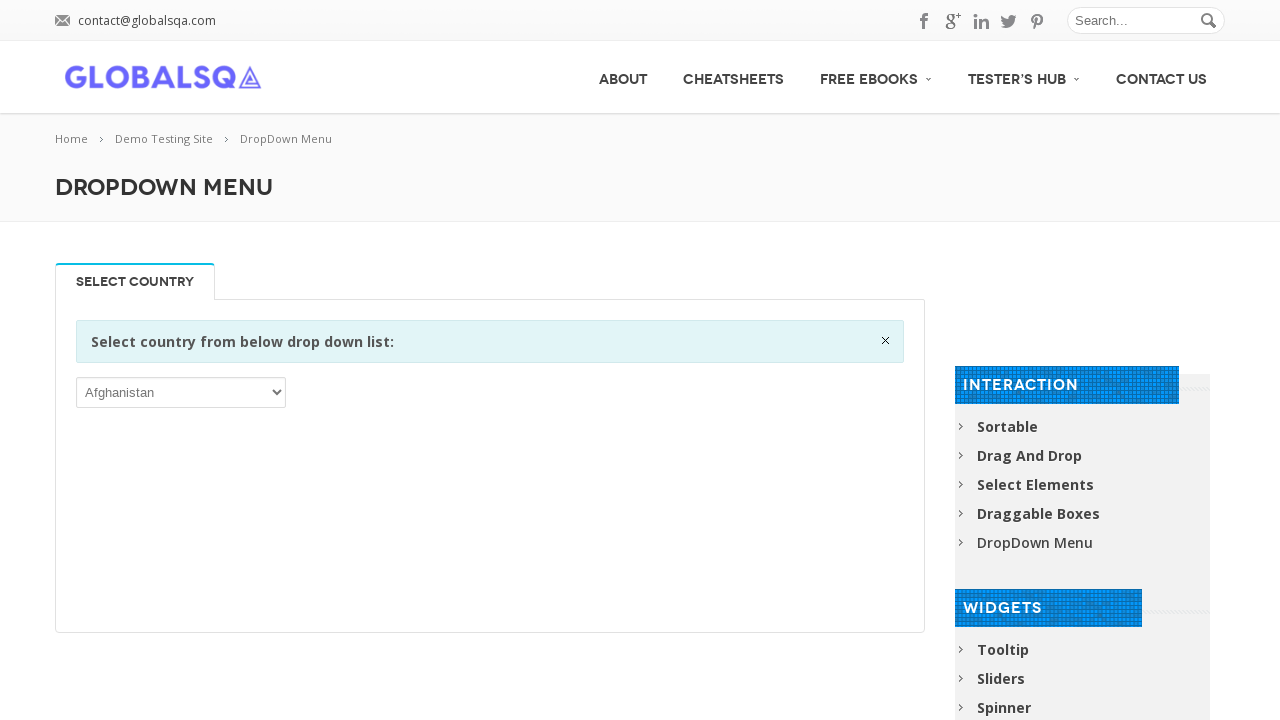

Selected second option from dropdown menu on div.single_tab_div.resp-tab-content.resp-tab-content-active select
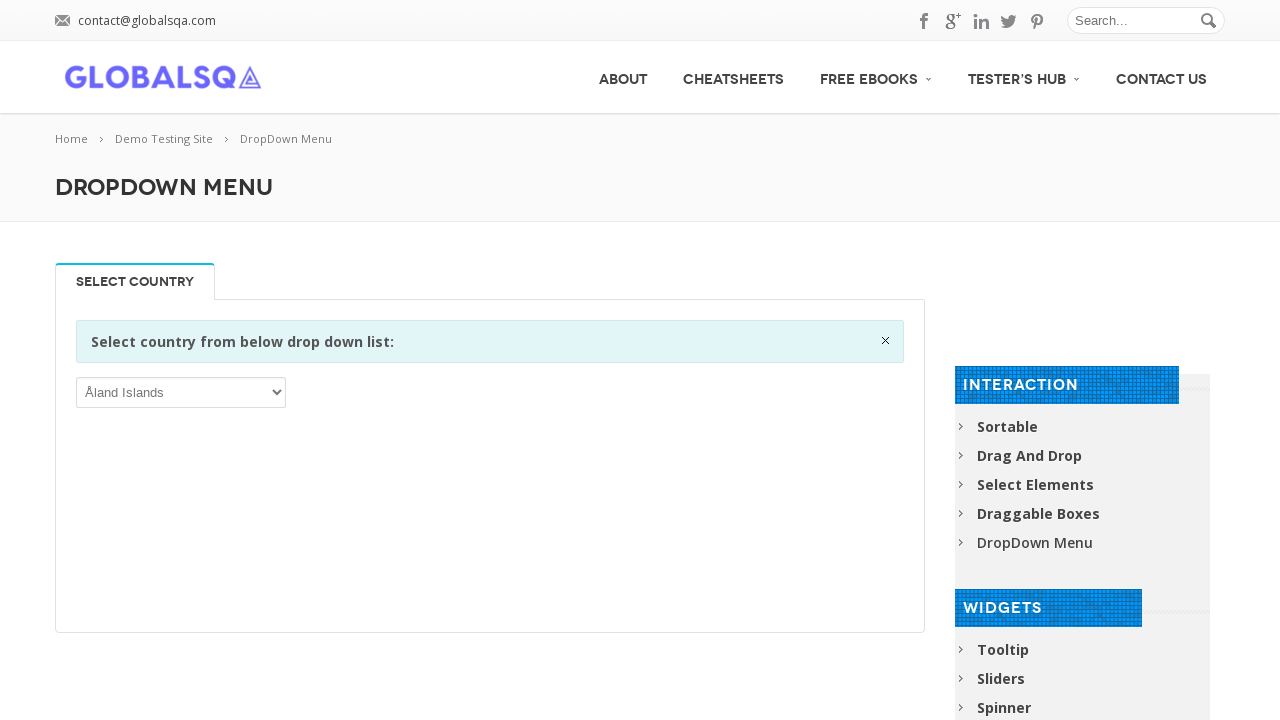

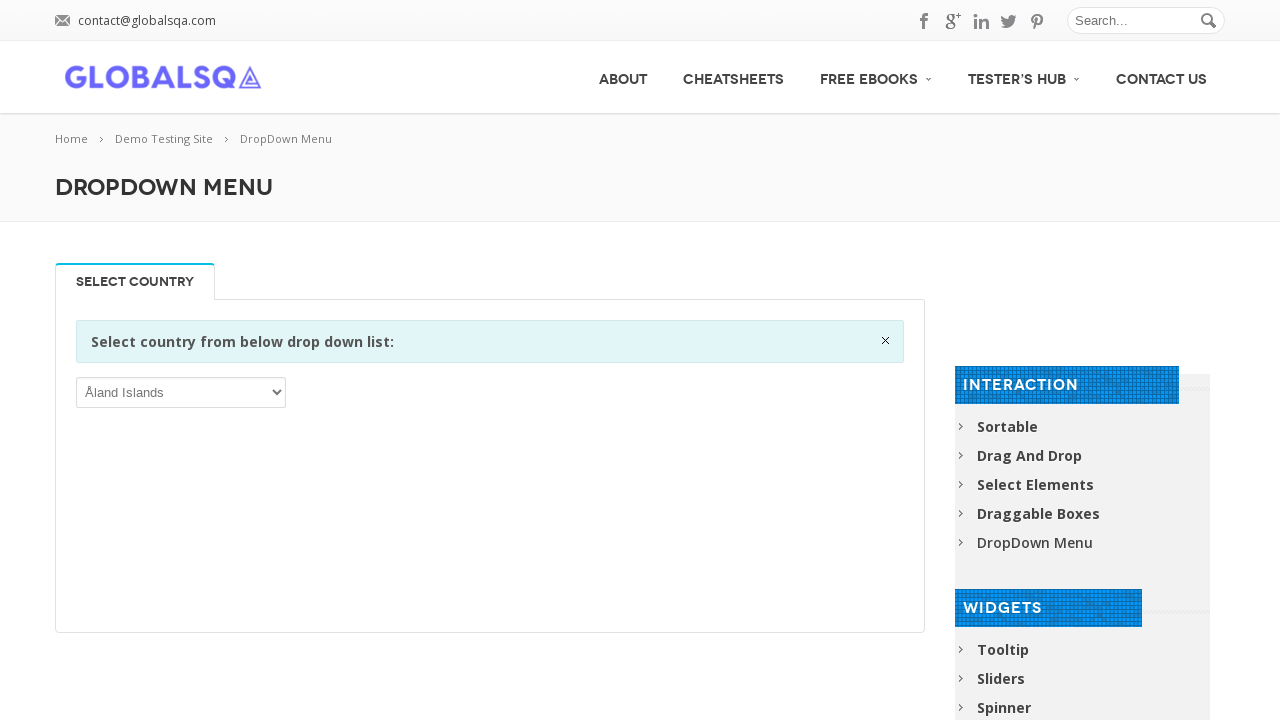